Tests a dynamic loading page where the element is already in the DOM but hidden, clicking Start button and waiting for the hidden element to become visible.

Starting URL: http://the-internet.herokuapp.com/dynamic_loading/1

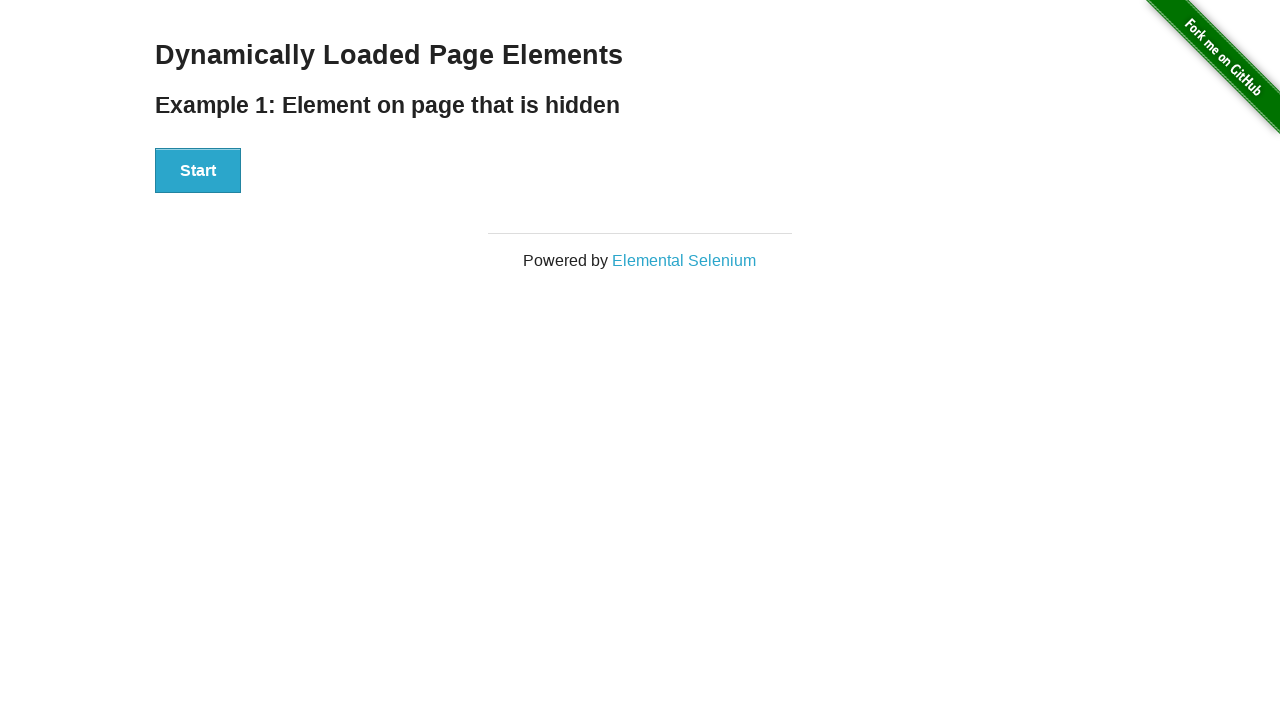

Clicked Start button to trigger dynamic loading at (198, 171) on #start button
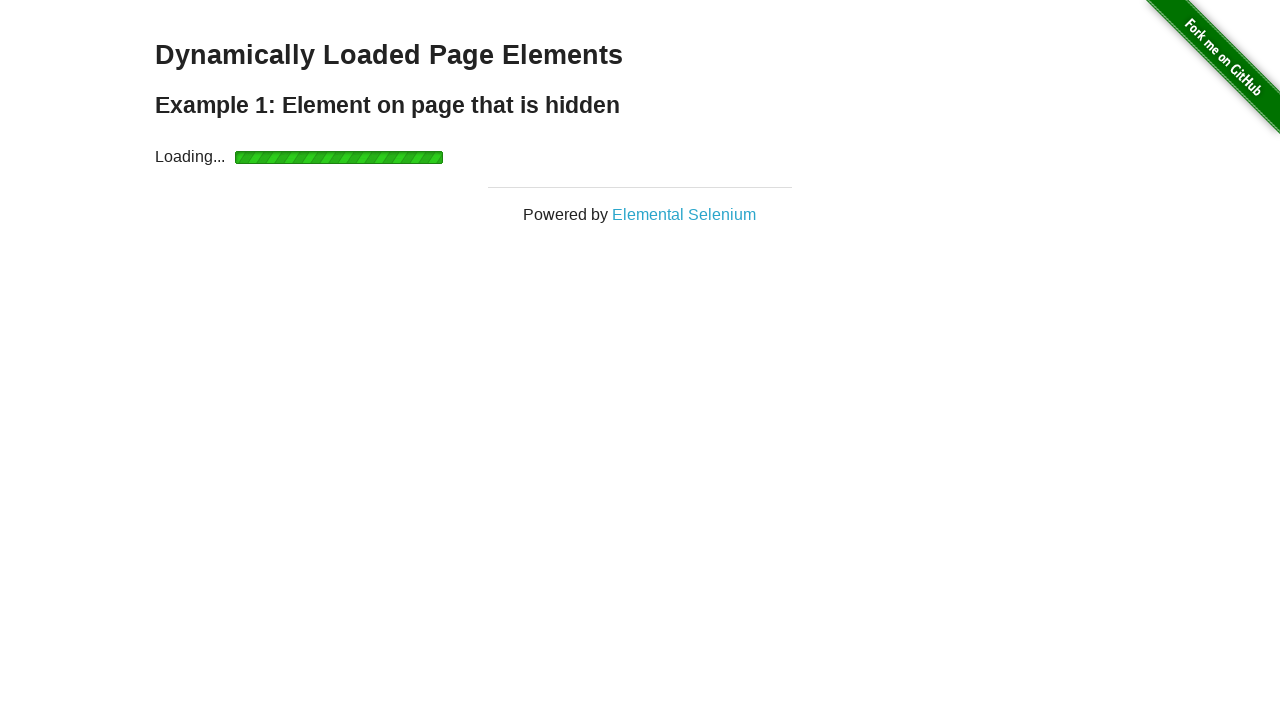

Waited for finish element to become visible
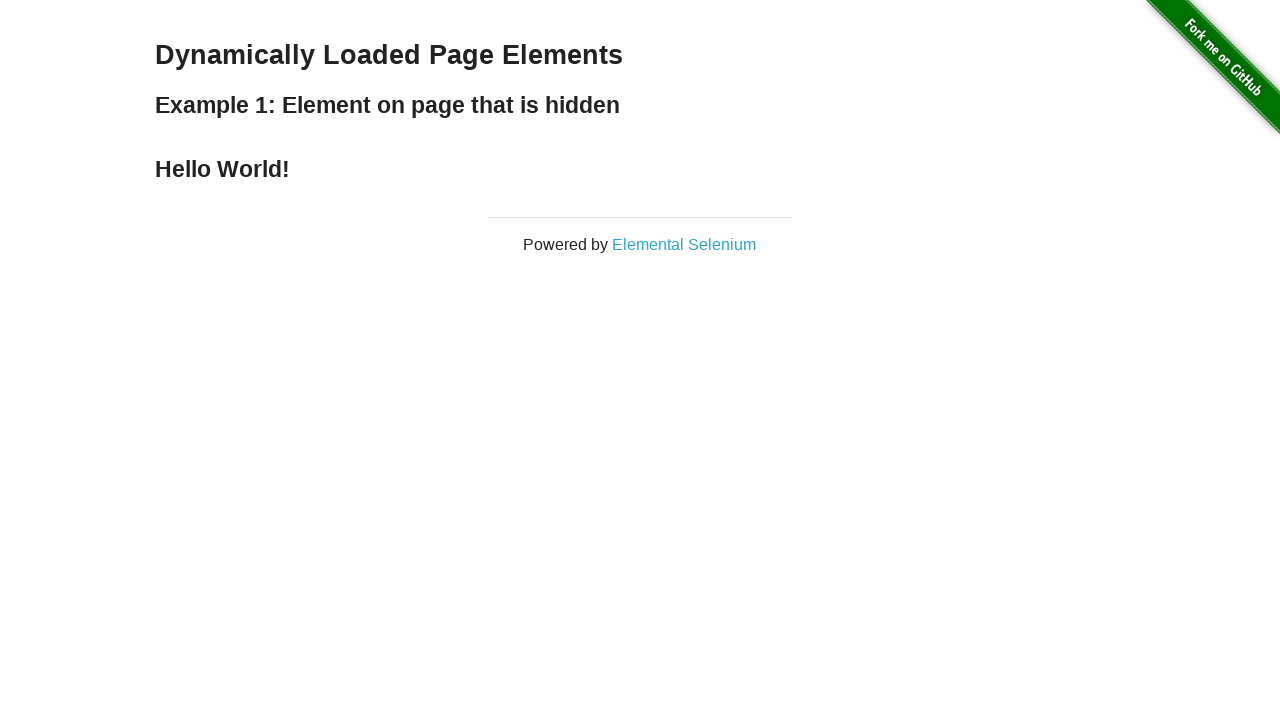

Verified that finish element is displayed
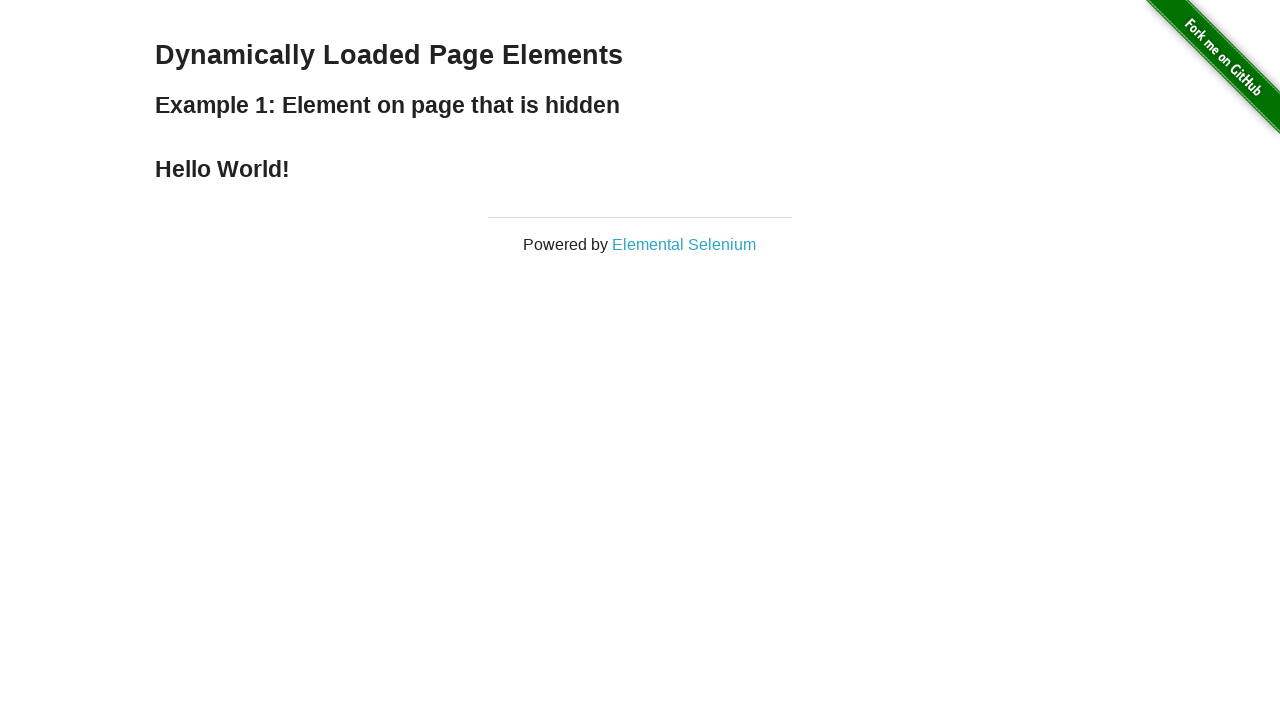

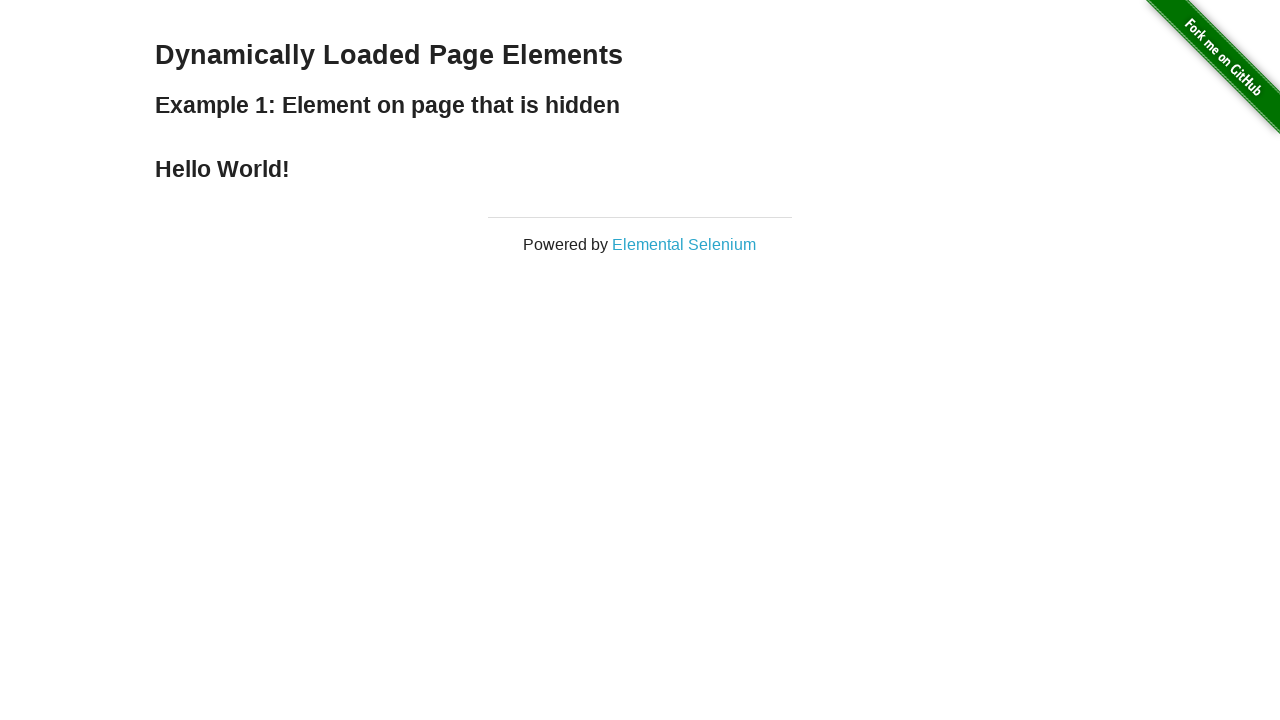